Tests that the todo counter displays the current number of items as items are added

Starting URL: https://demo.playwright.dev/todomvc

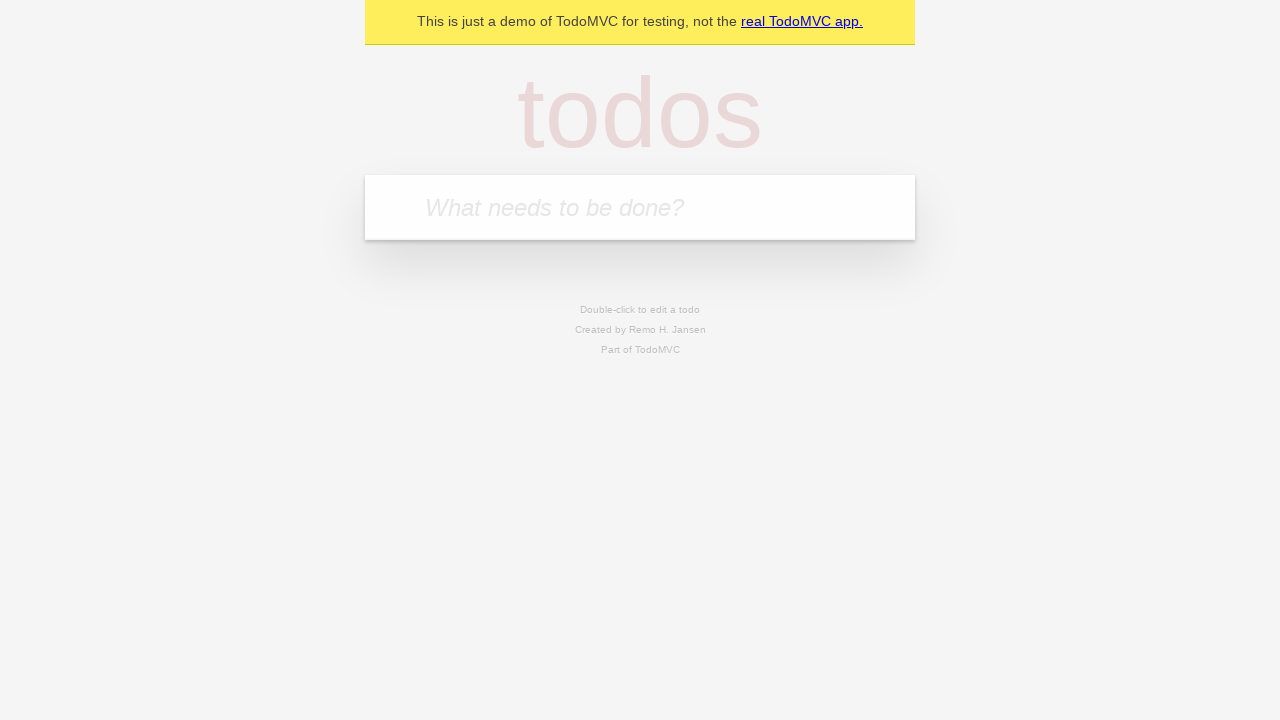

Located the todo input field
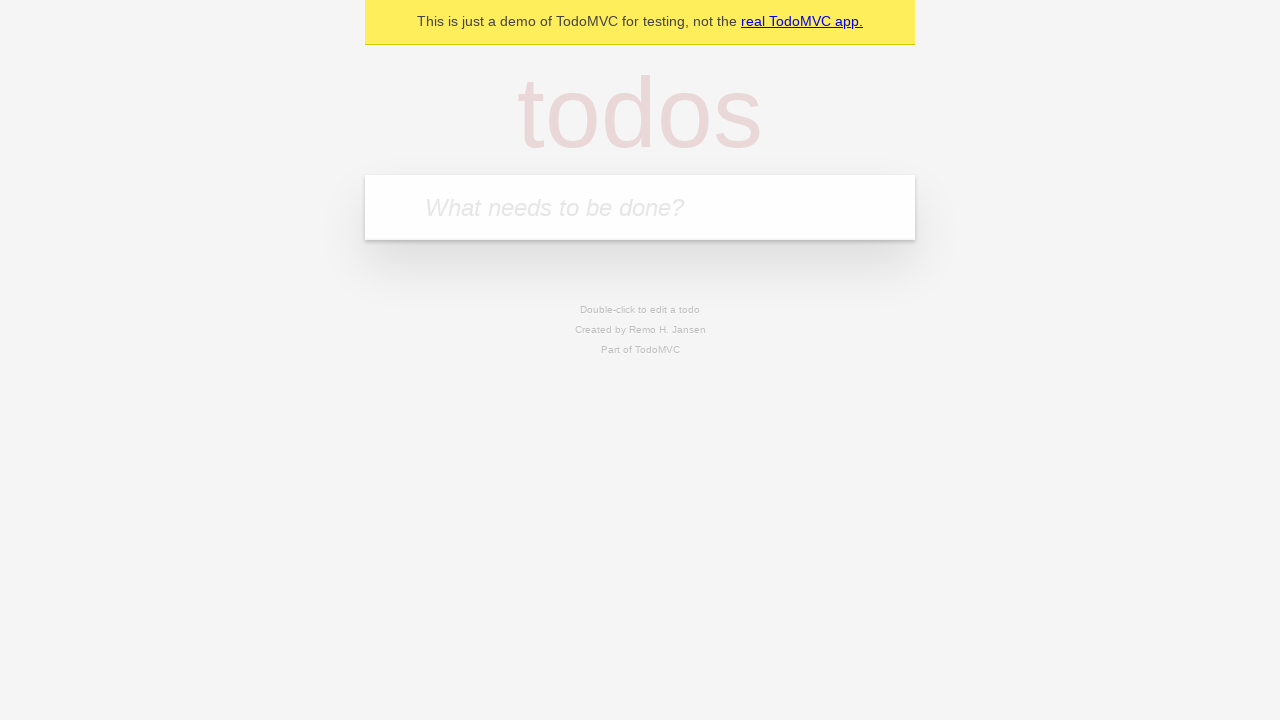

Filled todo input with 'buy some cheese' on internal:attr=[placeholder="What needs to be done?"i]
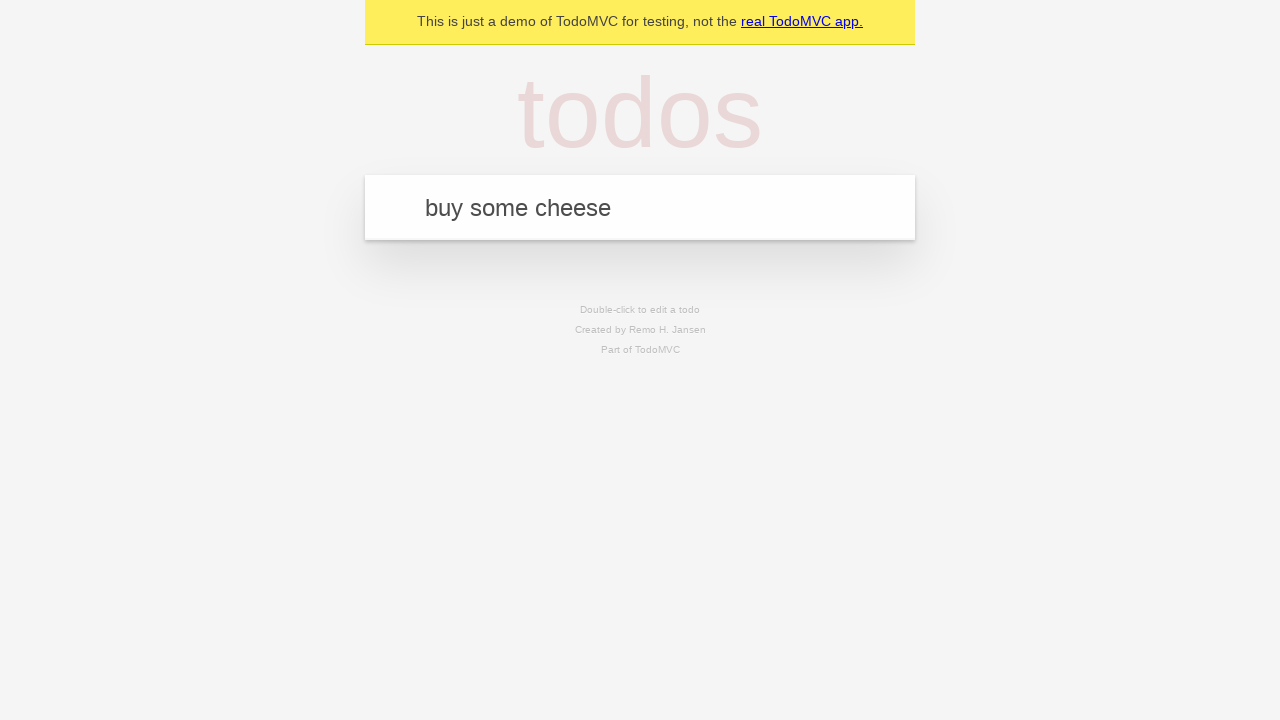

Pressed Enter to create first todo item on internal:attr=[placeholder="What needs to be done?"i]
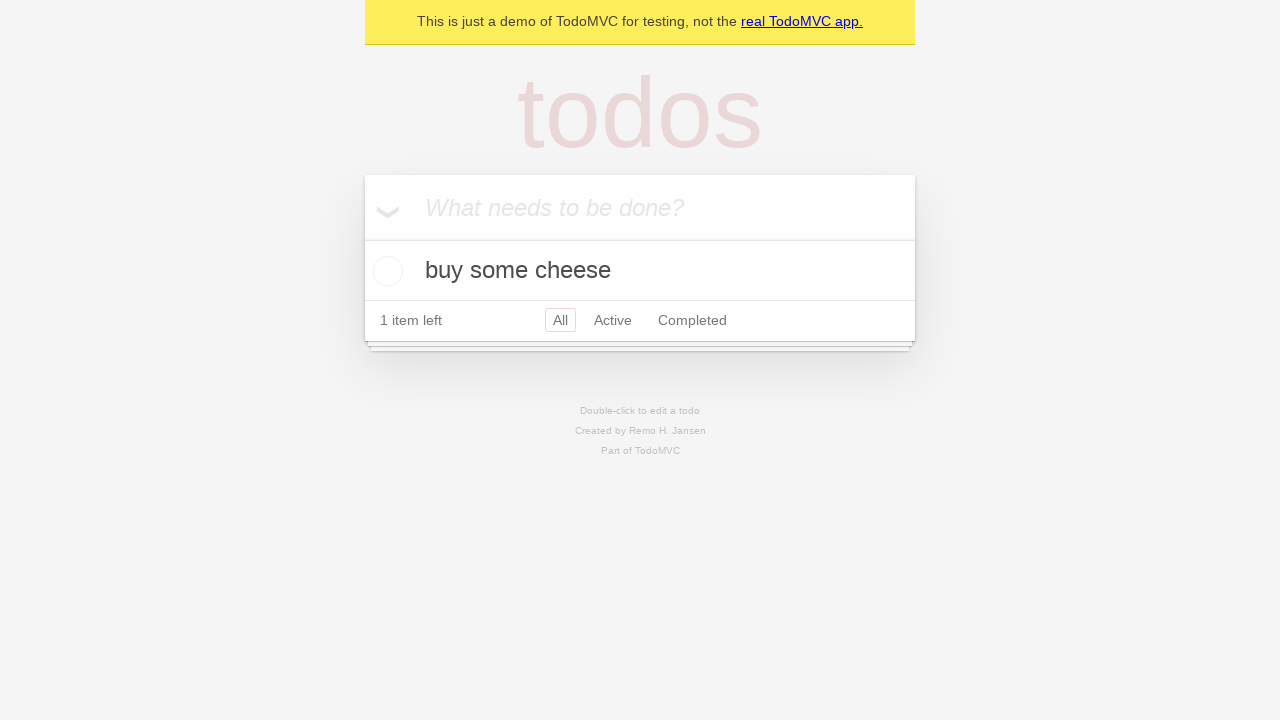

Todo counter appeared after first item was added
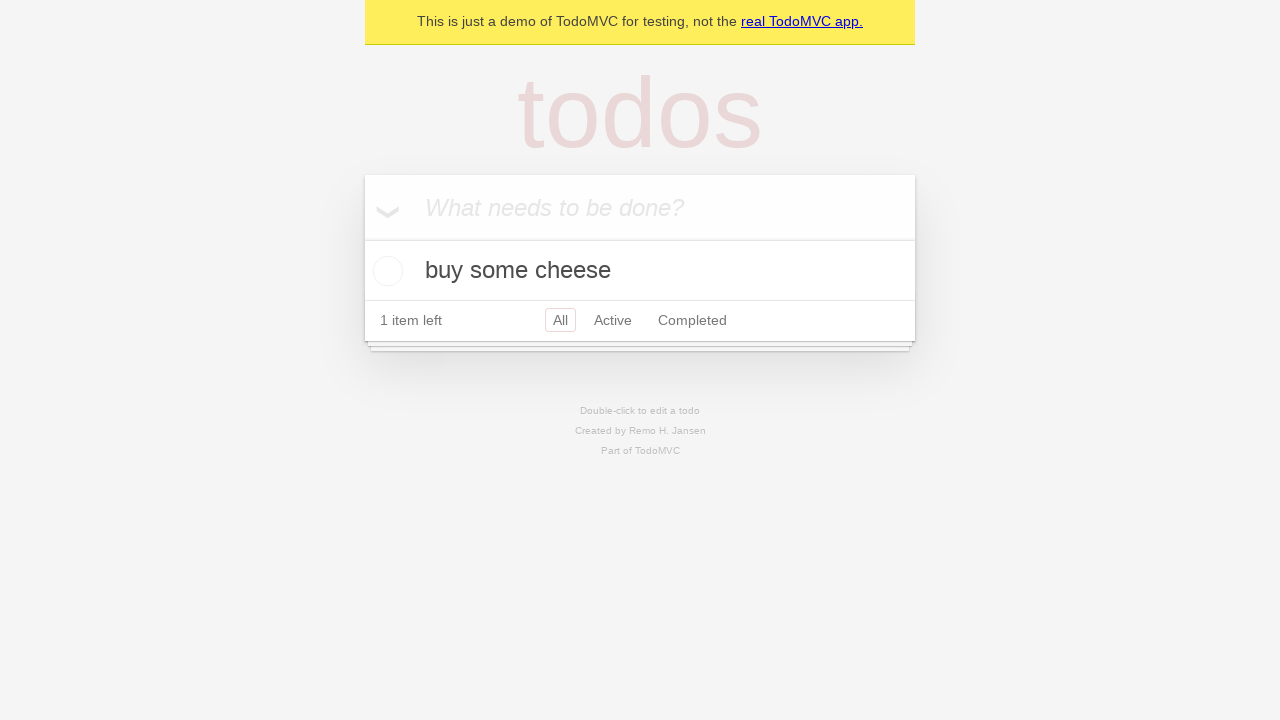

Filled todo input with 'feed the cat' on internal:attr=[placeholder="What needs to be done?"i]
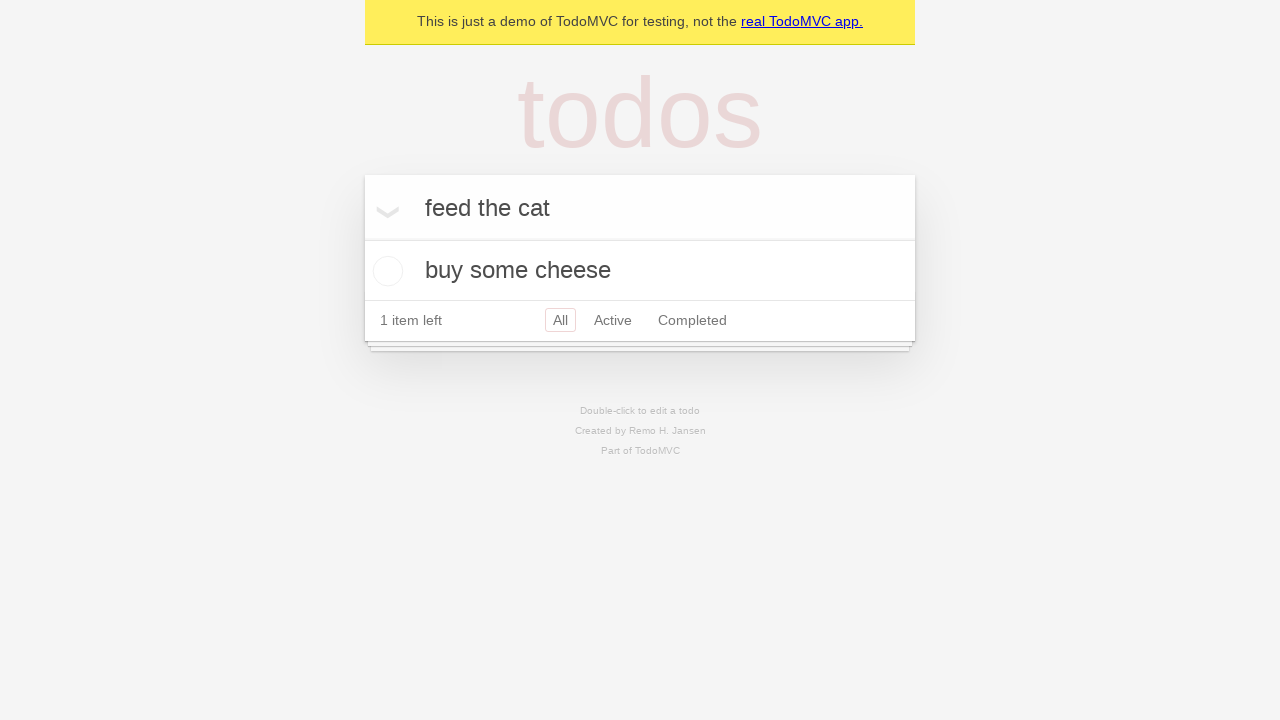

Pressed Enter to create second todo item on internal:attr=[placeholder="What needs to be done?"i]
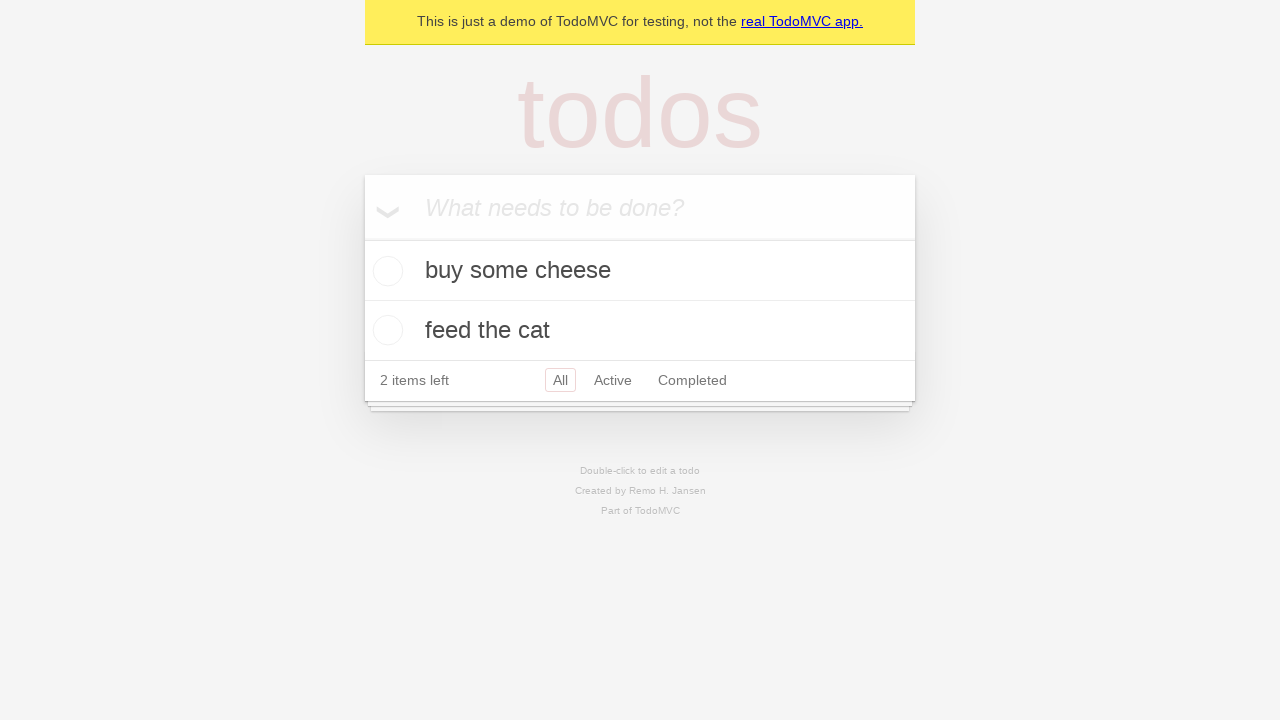

Todo counter updated to display 2 items left
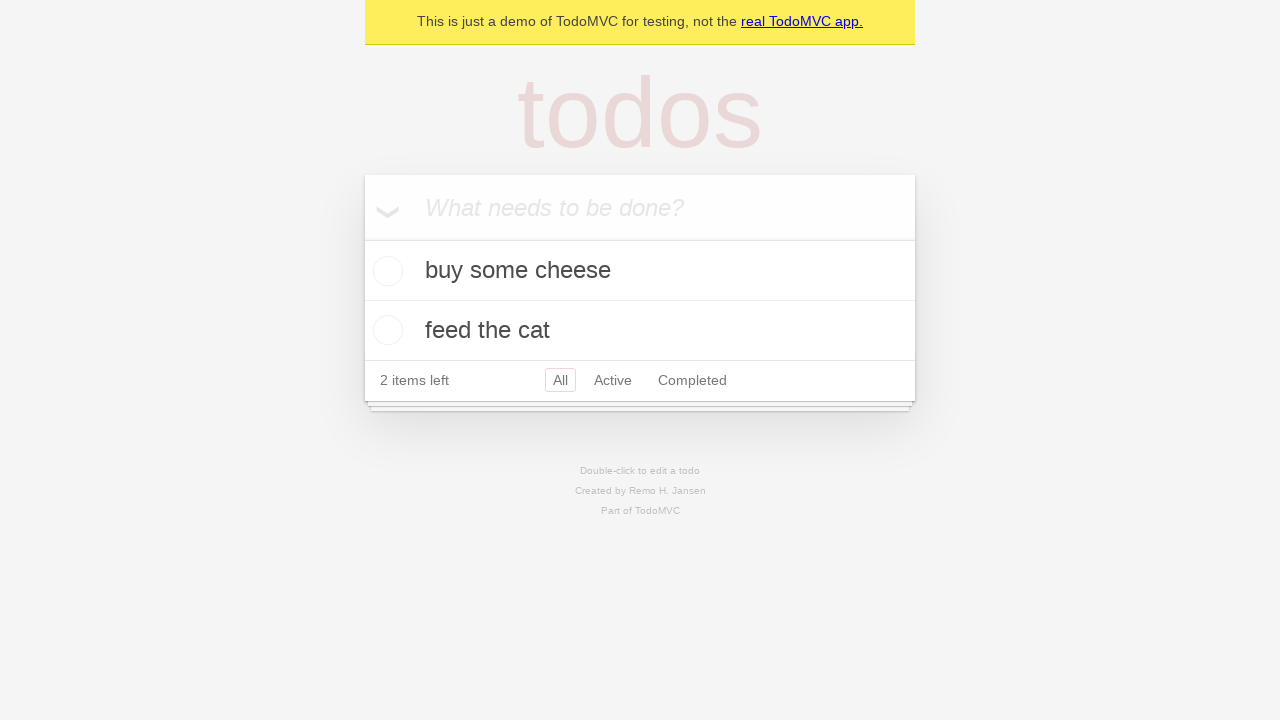

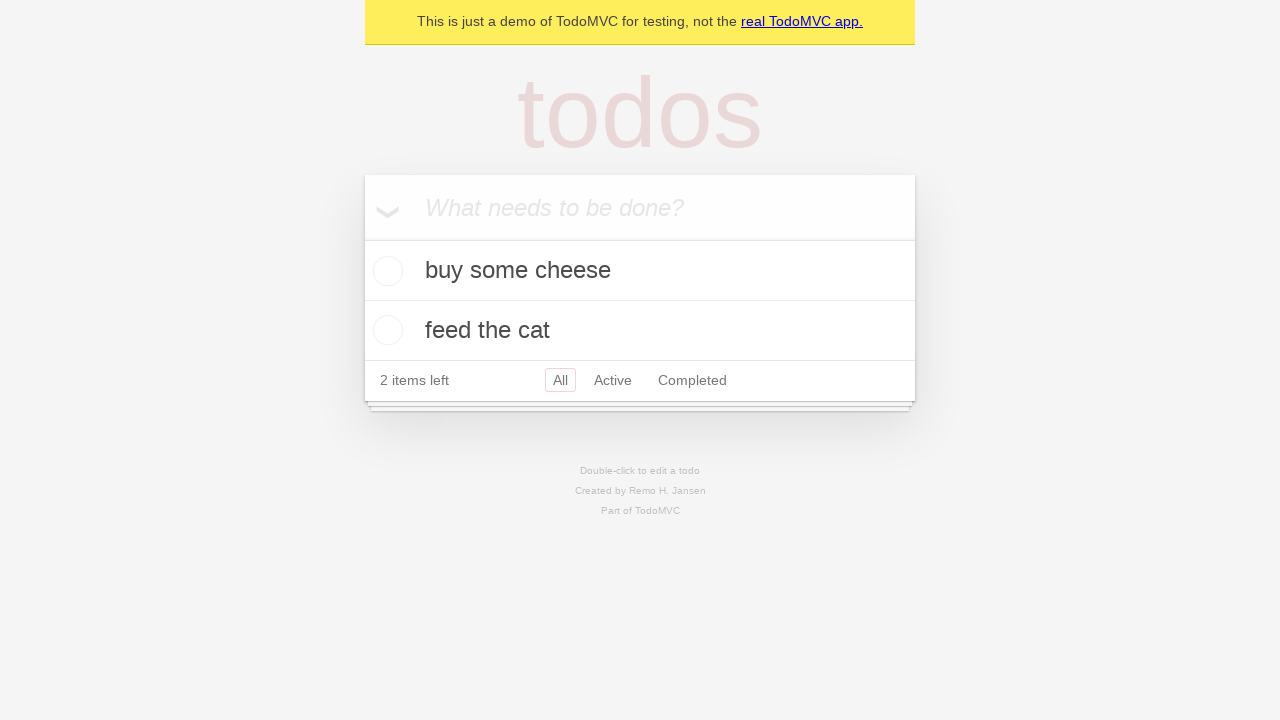